Tests a complete e-commerce checkout flow by adding multiple products to cart, filling in shipping details, and completing the order on a demo webshop.

Starting URL: https://danube-webshop.herokuapp.com/

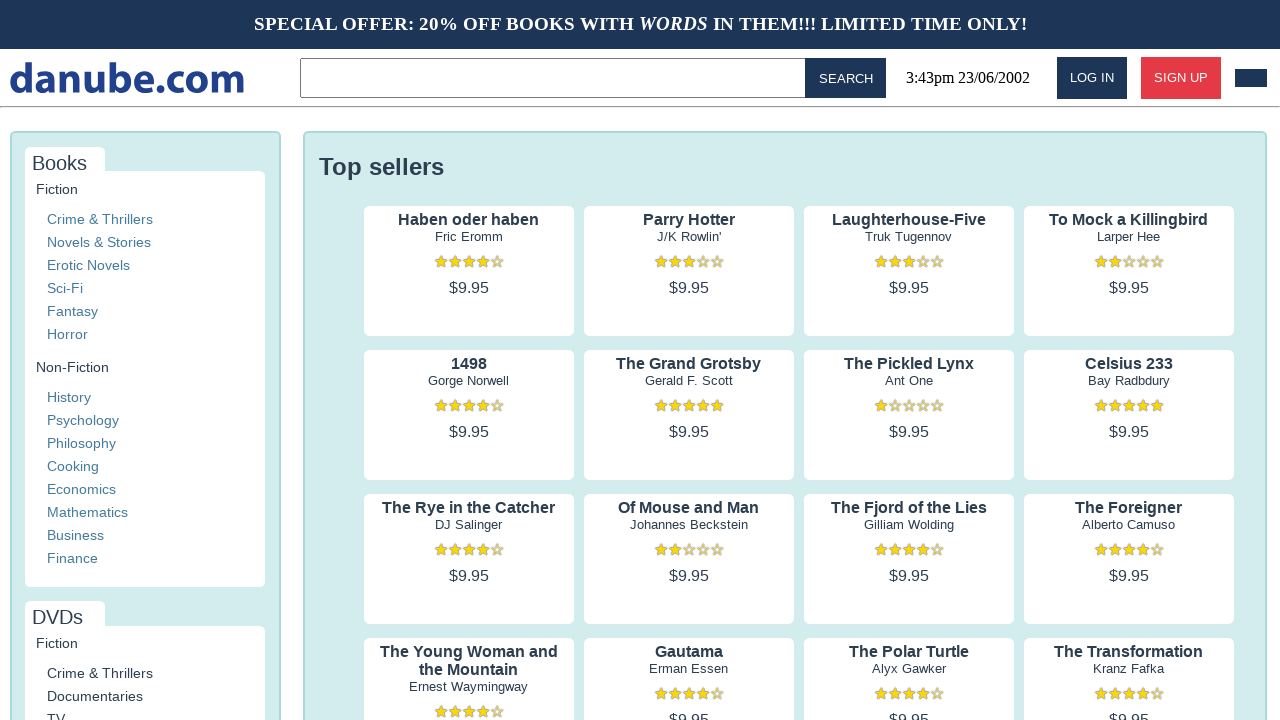

Clicked on product 1 preview to view details at (469, 237) on .preview:nth-child(1) > .preview-author
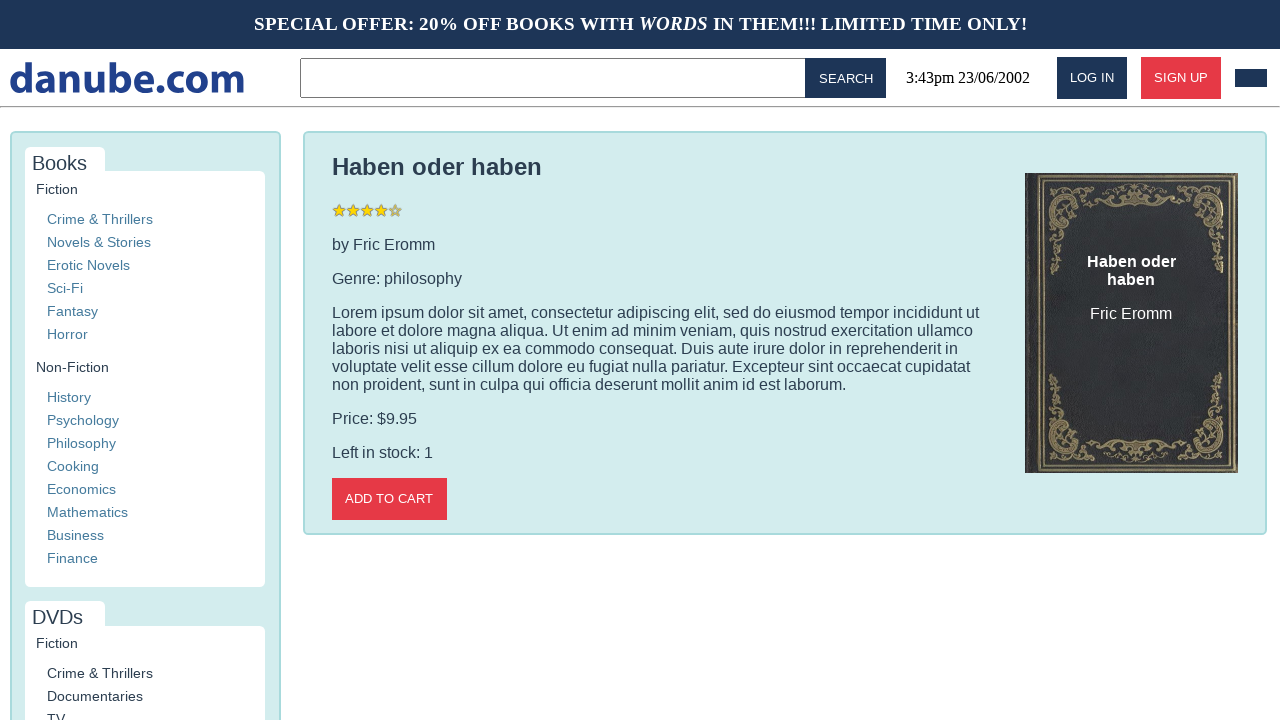

Added product 1 to cart at (389, 499) on .detail-wrapper > .call-to-action
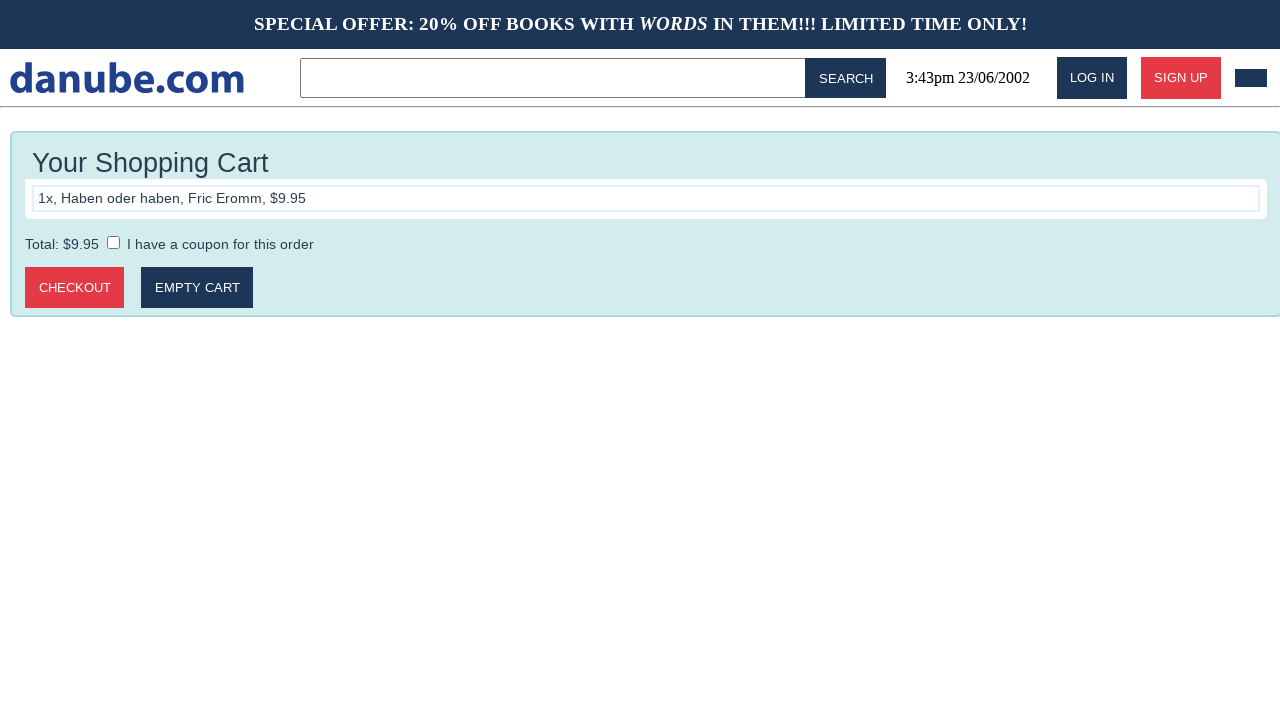

Navigated back to home page by clicking logo at (127, 78) on #logo
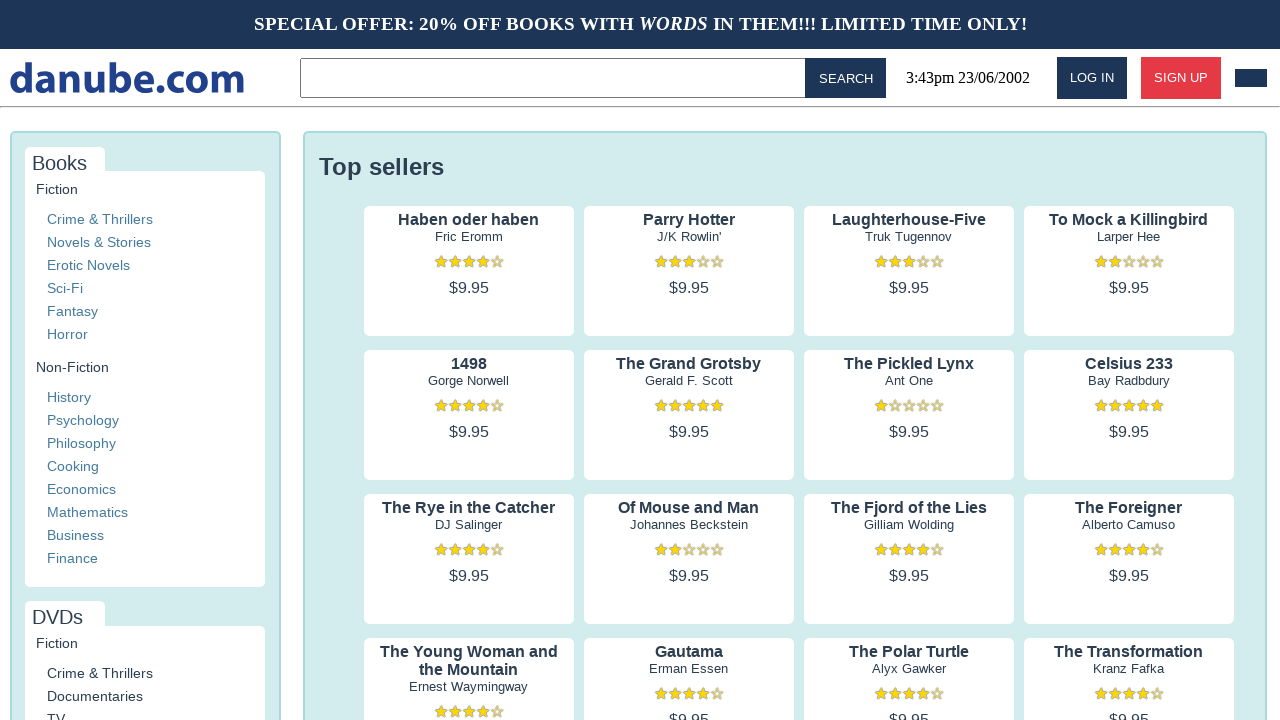

Page load completed (networkidle)
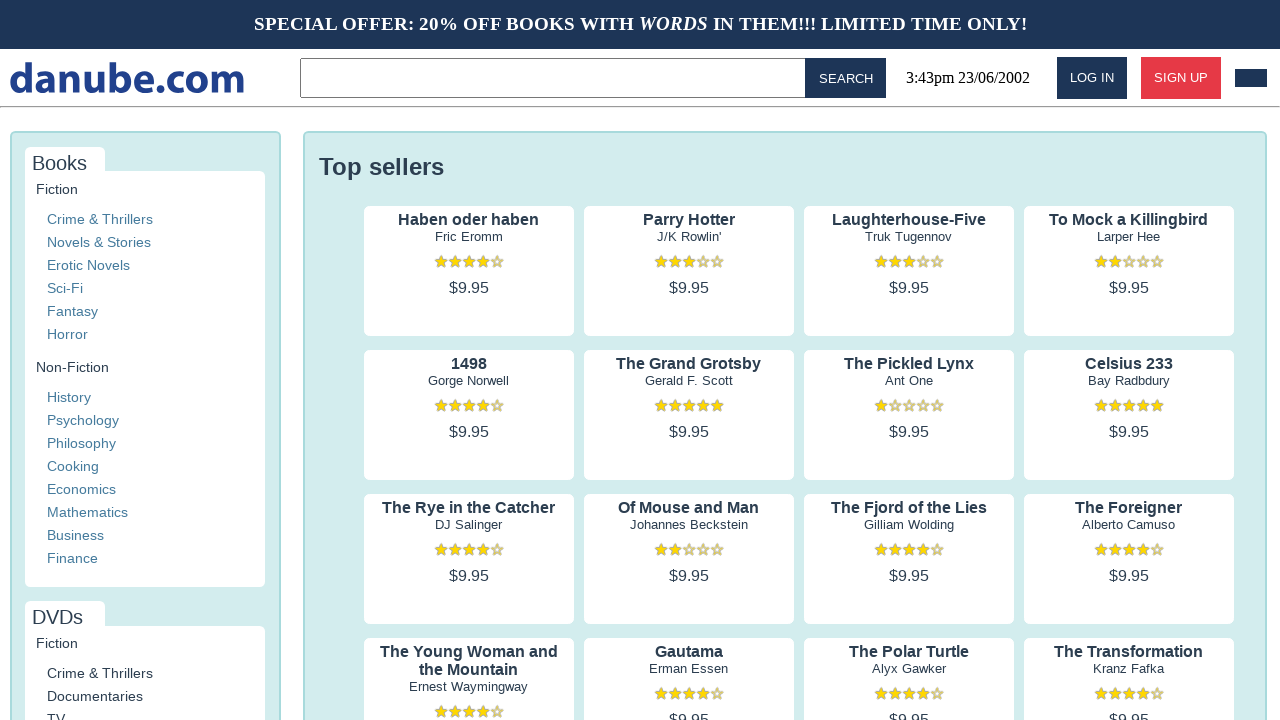

Clicked on product 2 preview to view details at (689, 237) on .preview:nth-child(2) > .preview-author
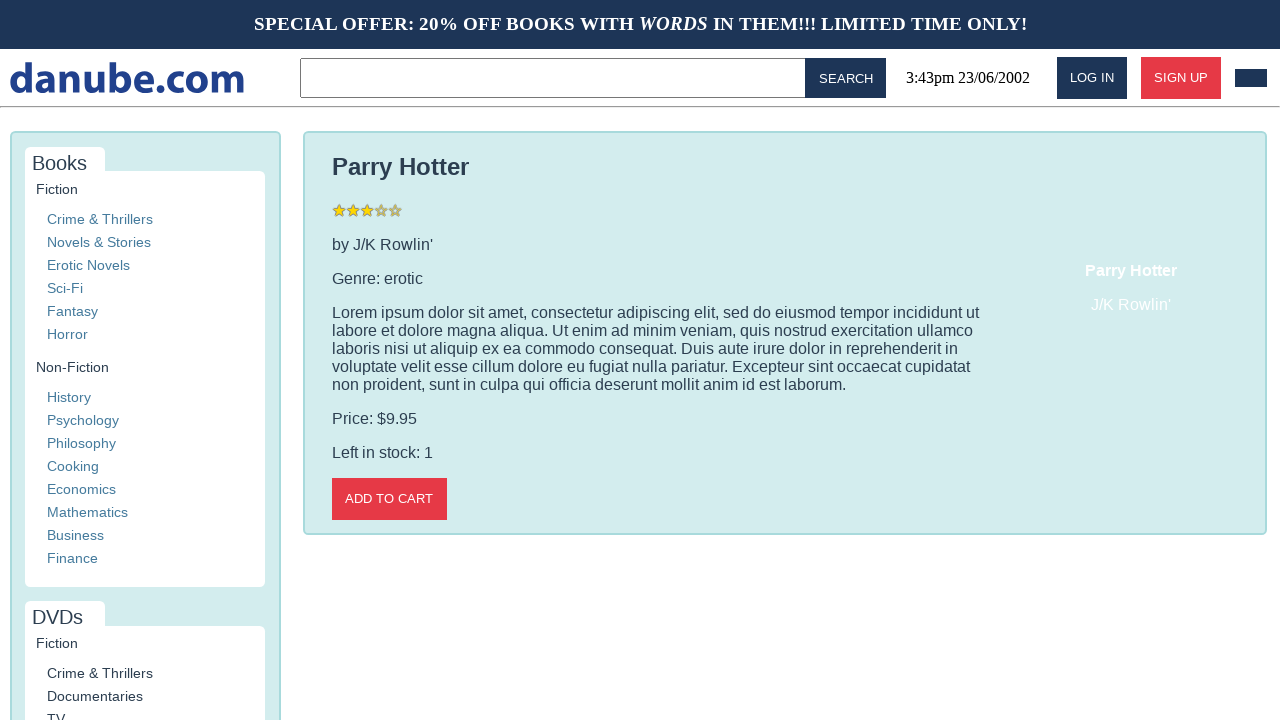

Added product 2 to cart at (389, 499) on .detail-wrapper > .call-to-action
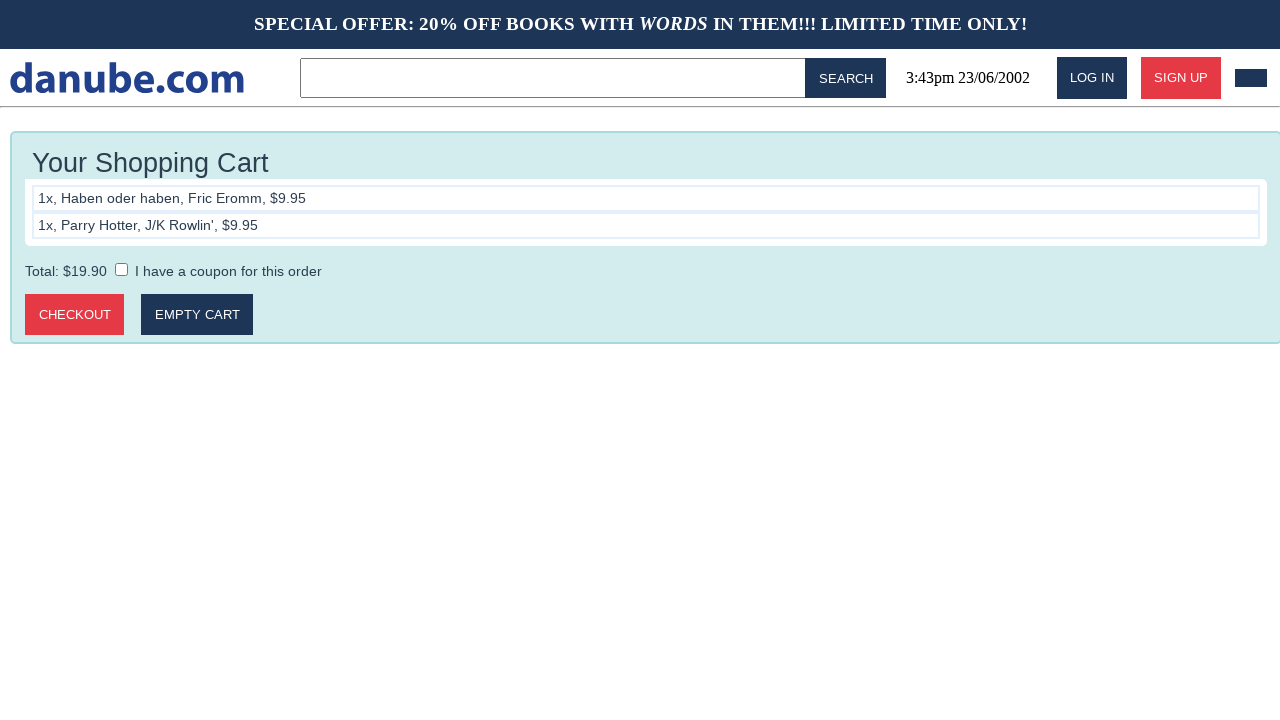

Navigated back to home page by clicking logo at (127, 78) on #logo
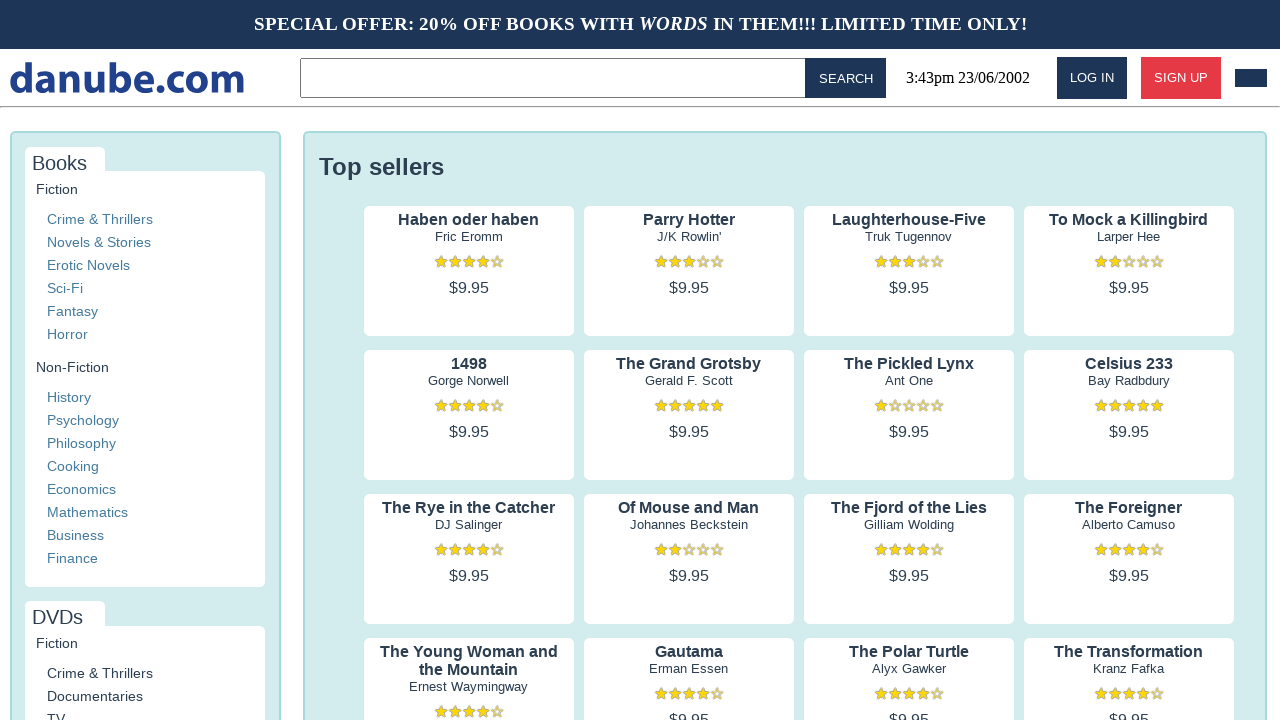

Page load completed (networkidle)
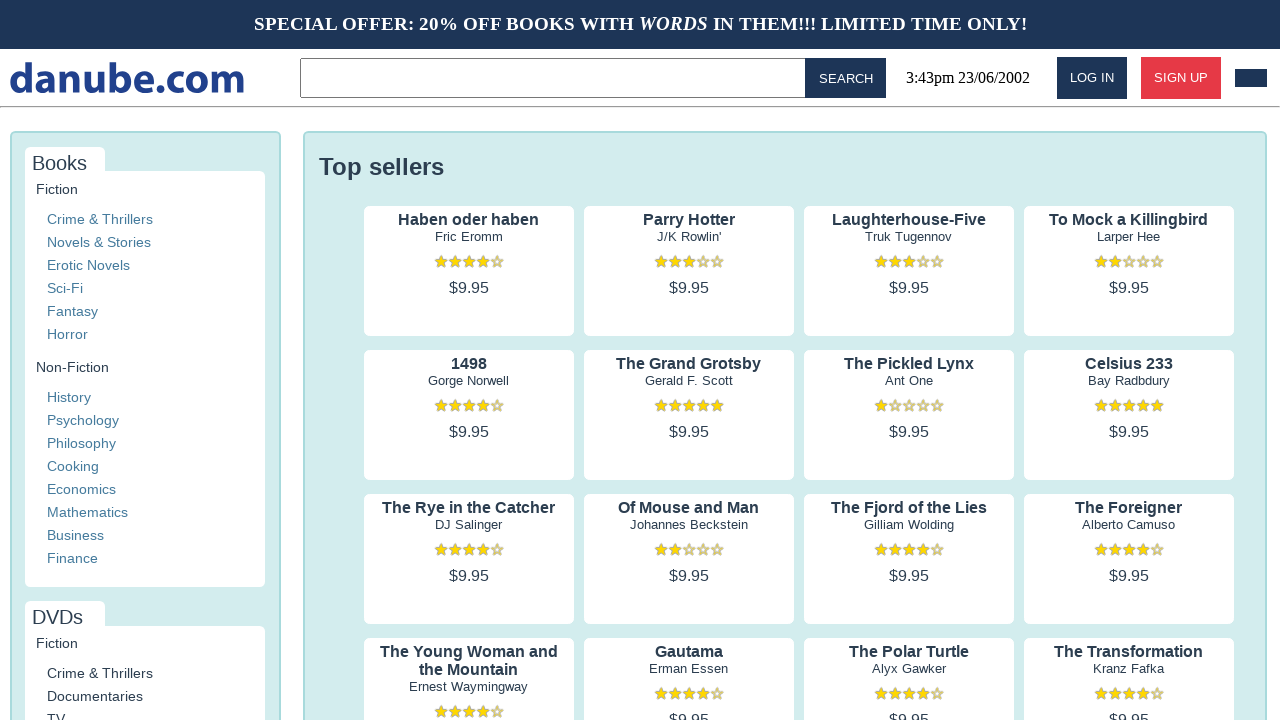

Clicked on product 3 preview to view details at (909, 237) on .preview:nth-child(3) > .preview-author
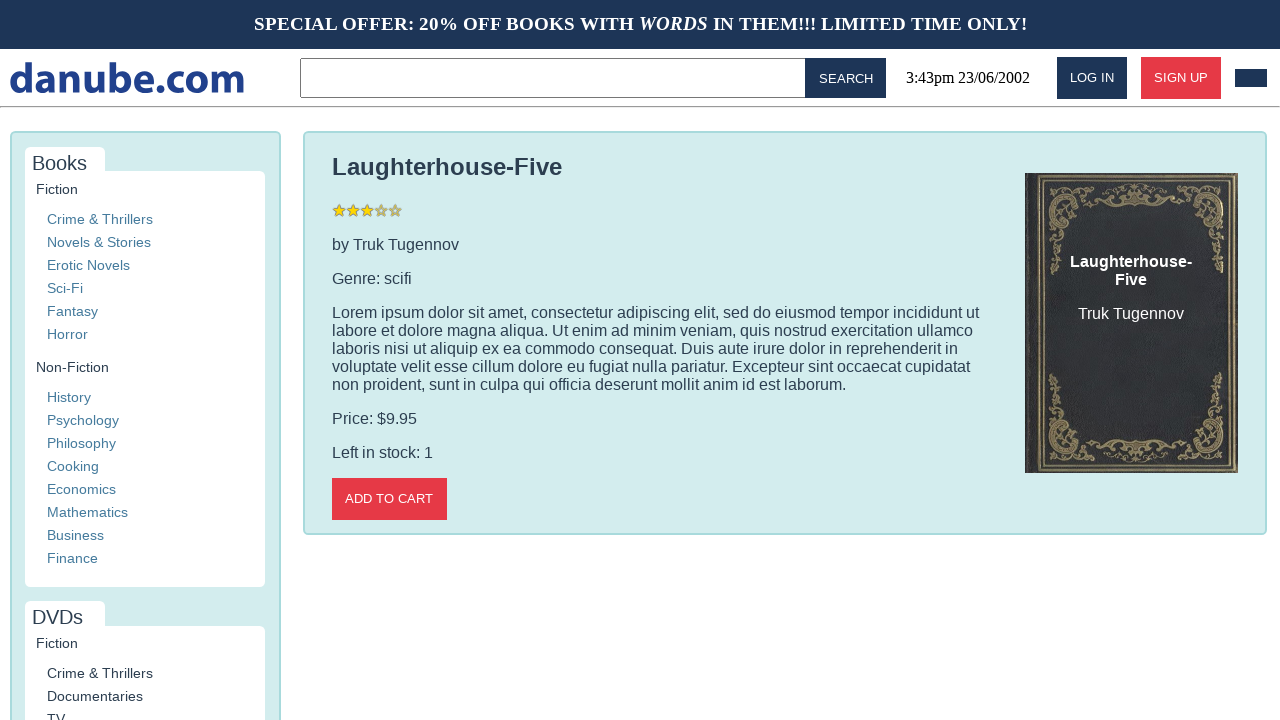

Added product 3 to cart at (389, 499) on .detail-wrapper > .call-to-action
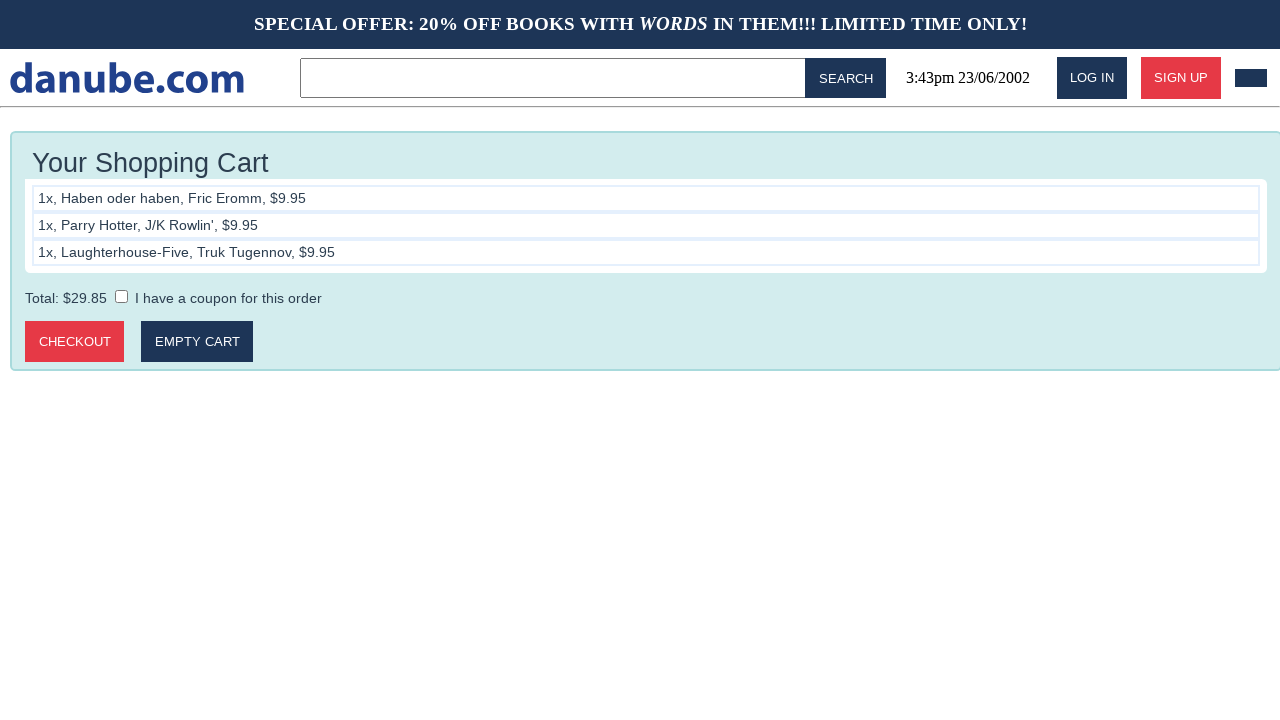

Navigated back to home page by clicking logo at (127, 78) on #logo
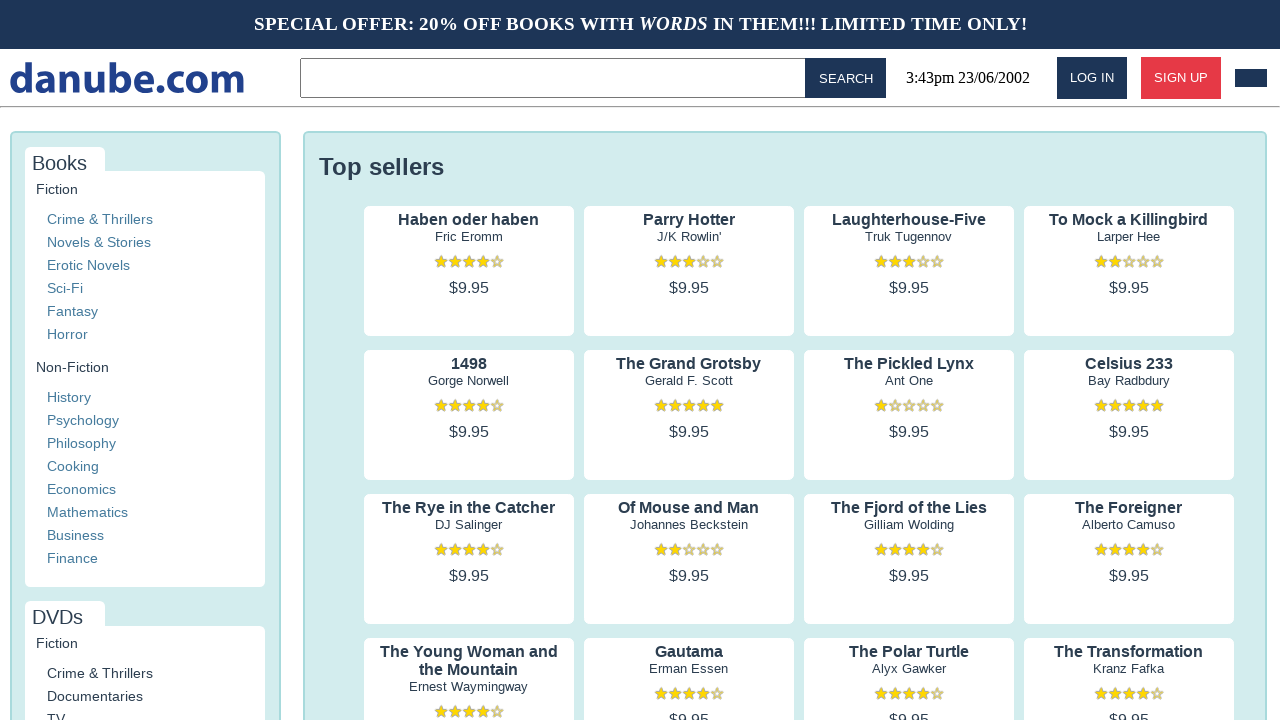

Page load completed (networkidle)
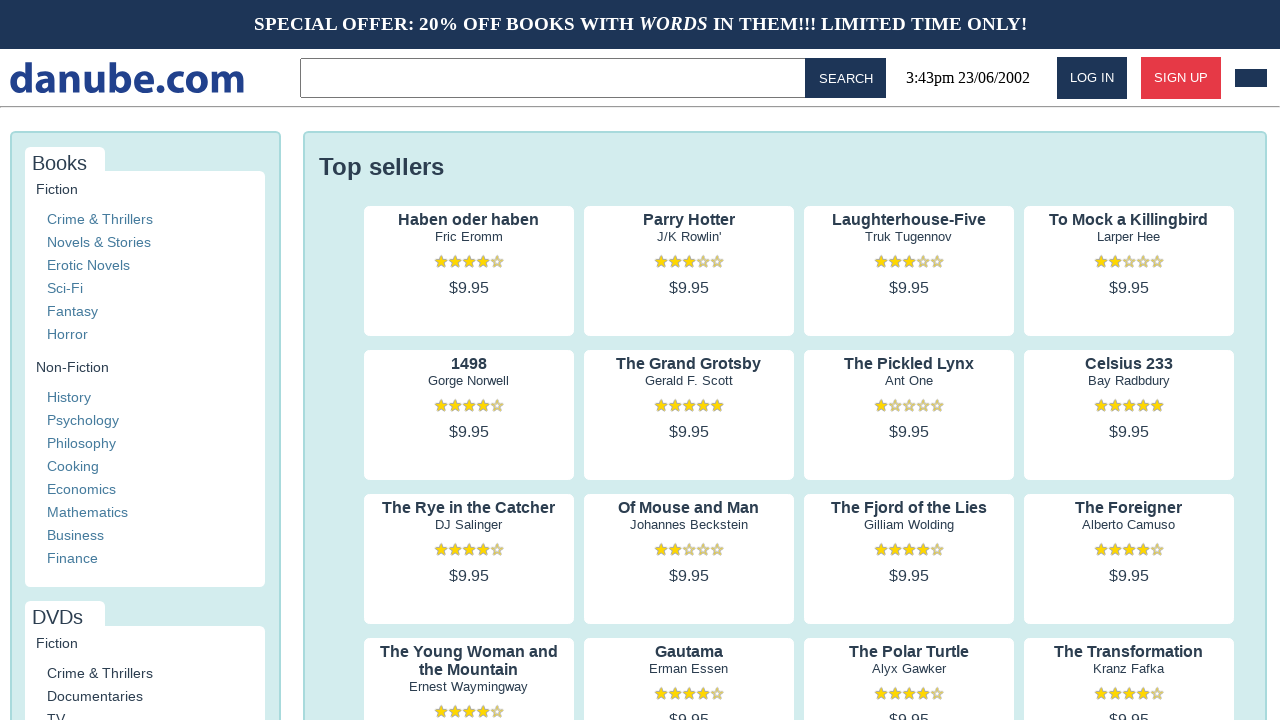

Opened shopping cart at (1251, 78) on #cart
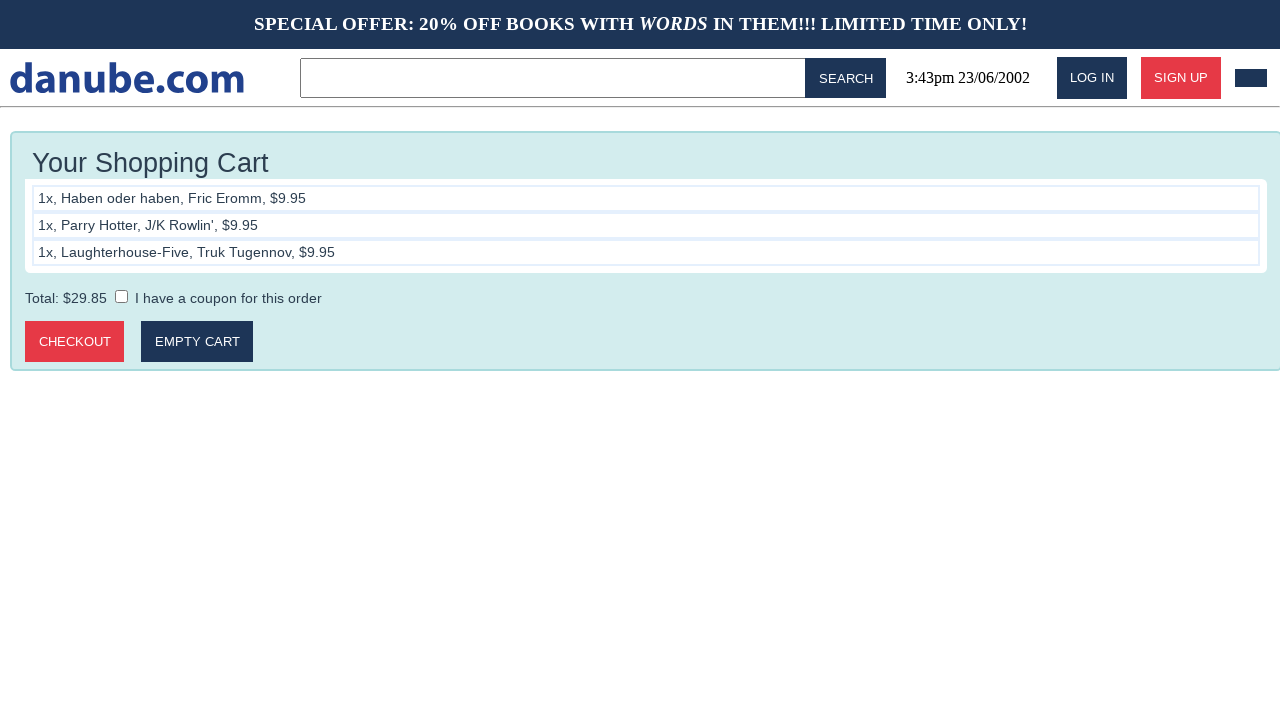

Clicked proceed to checkout button at (75, 342) on .cart > .call-to-action
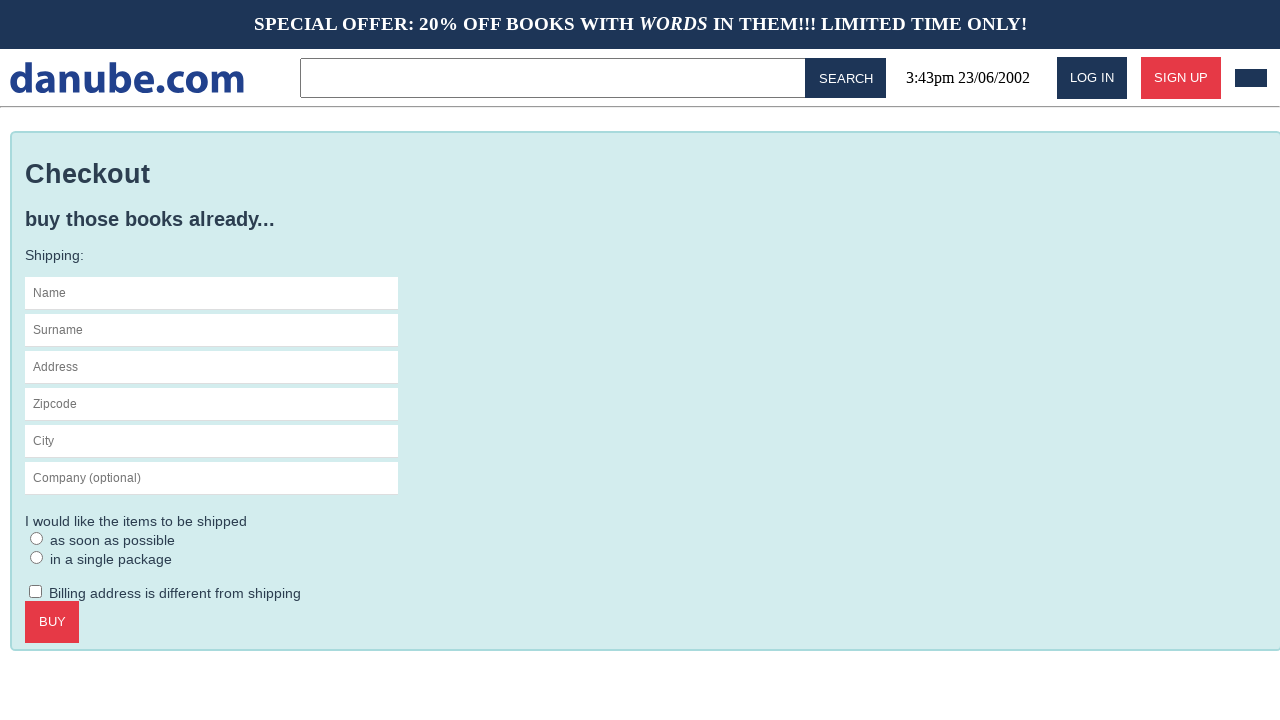

Focused on name field at (212, 293) on #app-content #s-name
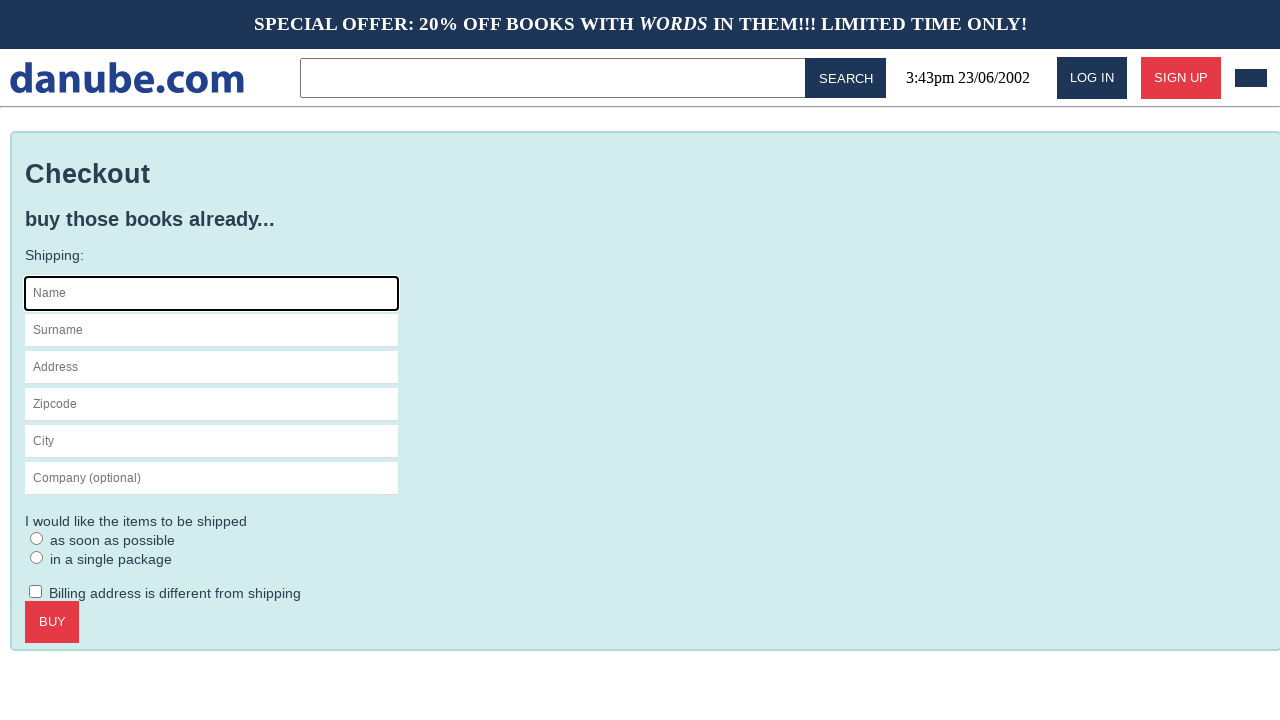

Filled in first name 'Max' on #s-name
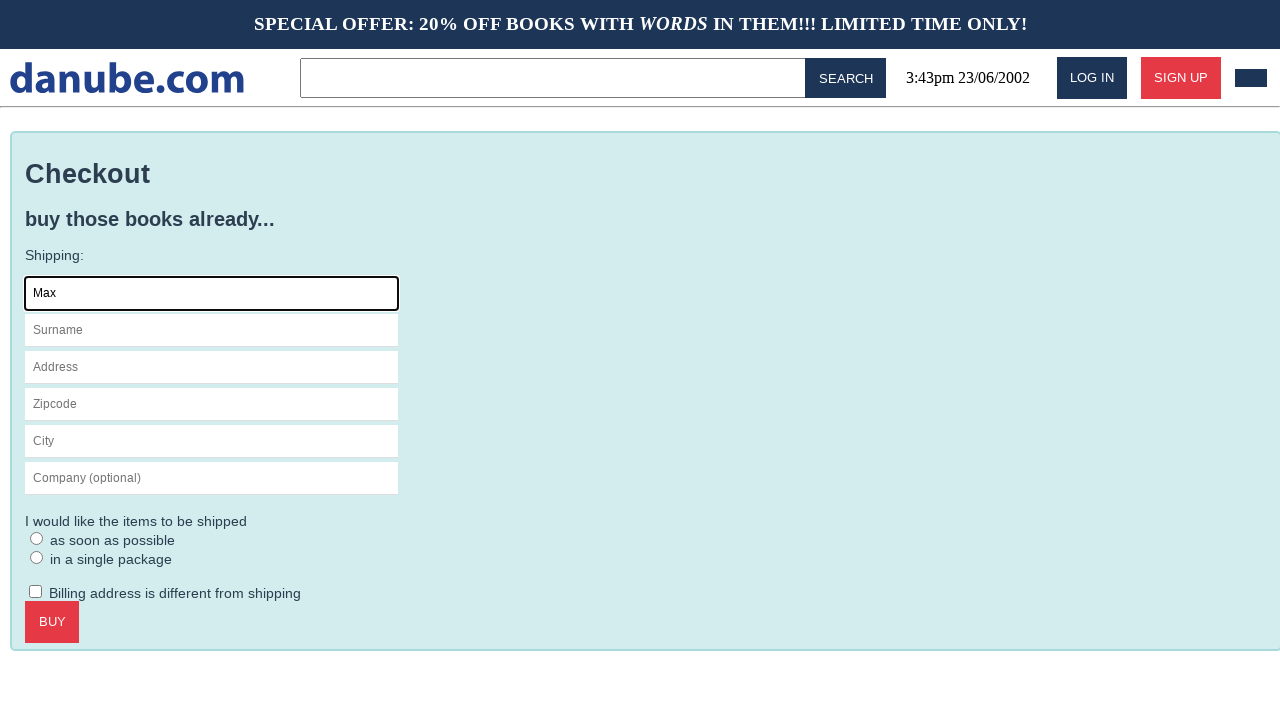

Filled in last name 'Mustermann' on #s-surname
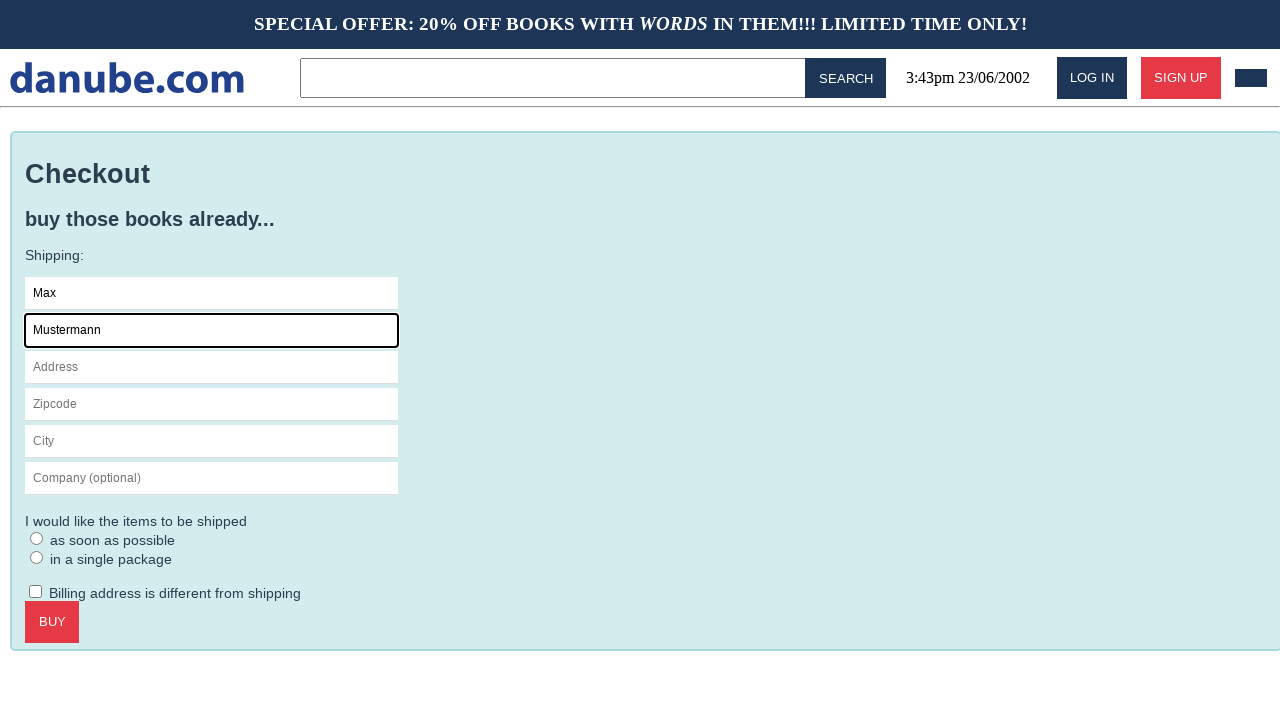

Filled in address 'Charlottenstr. 57' on #s-address
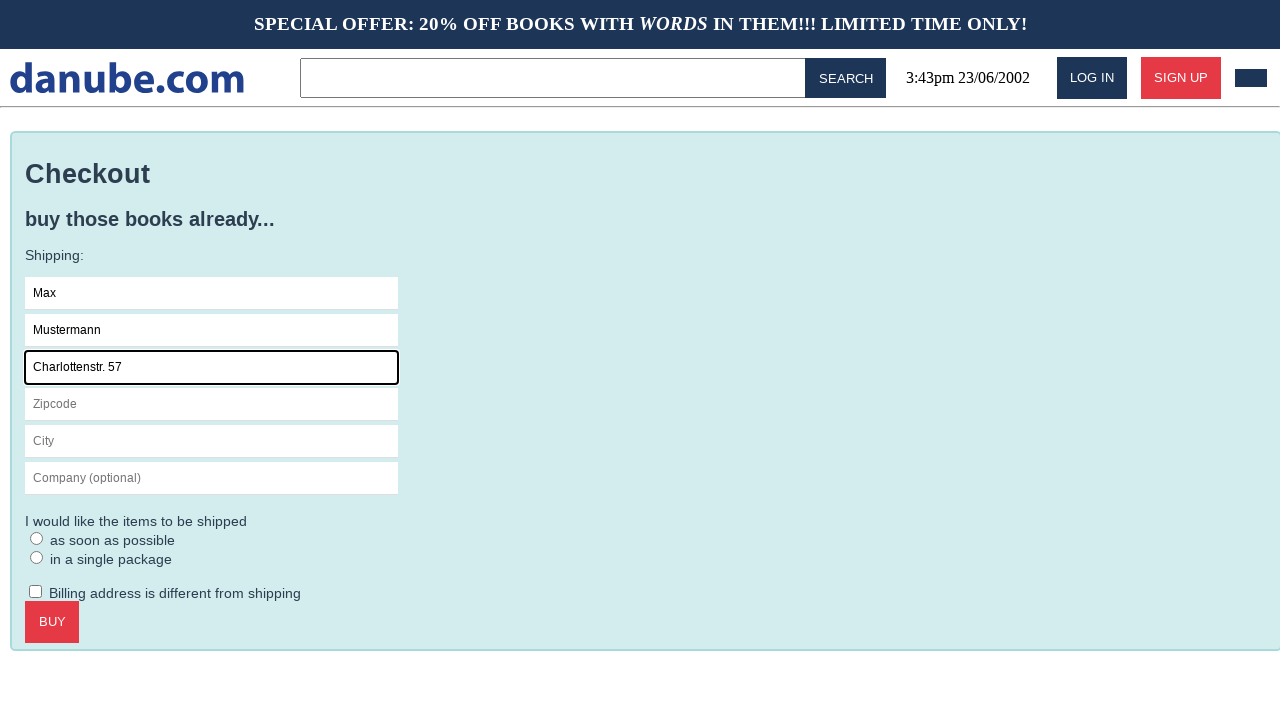

Filled in zipcode '10117' on #s-zipcode
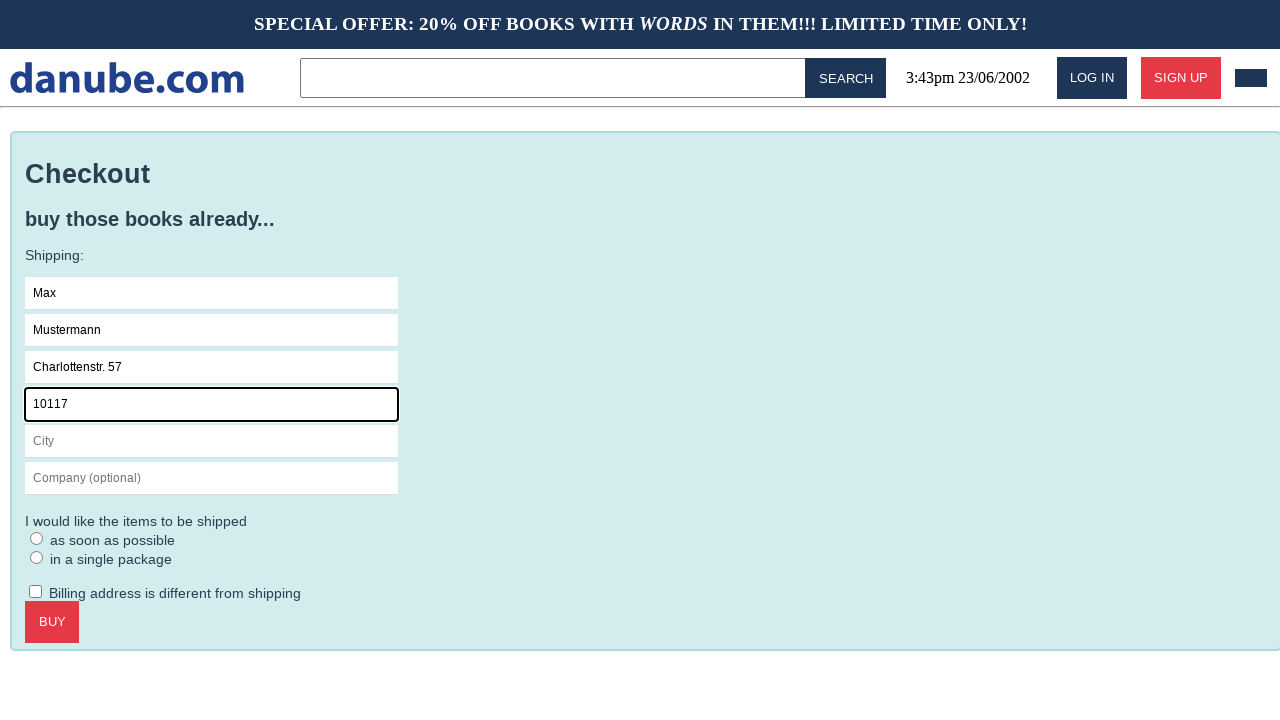

Filled in city 'Berlin' on #s-city
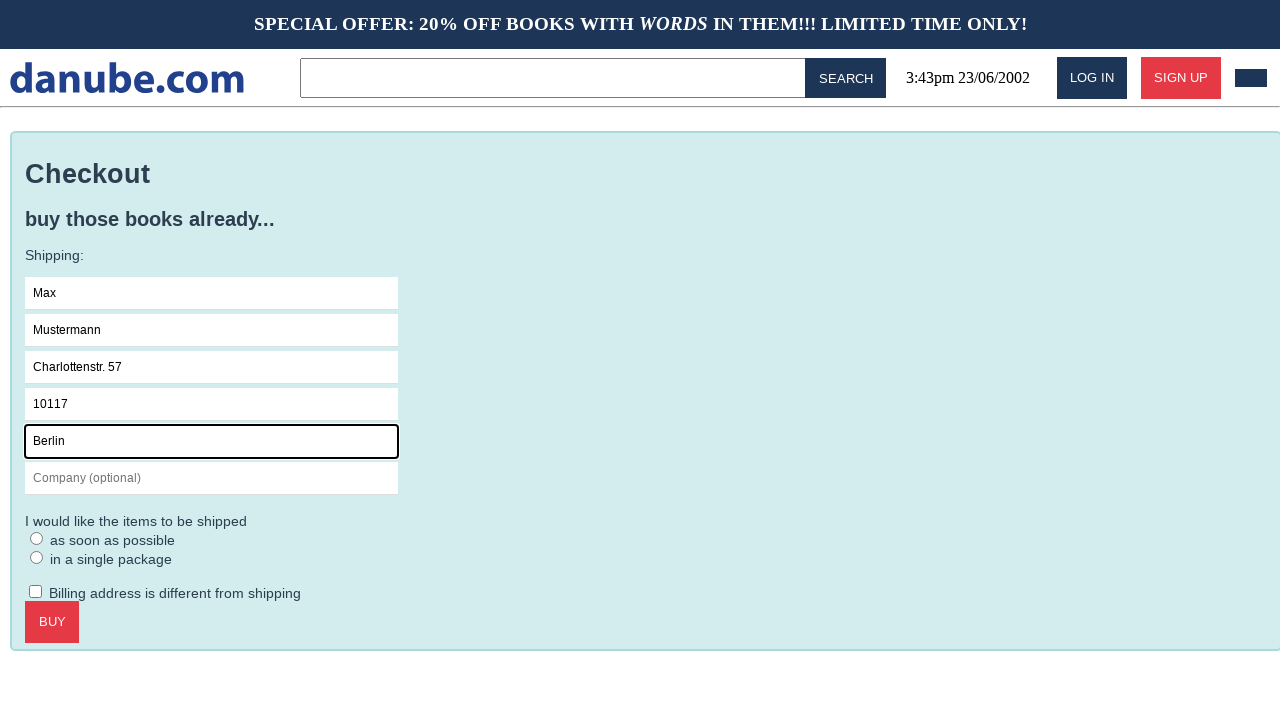

Filled in company 'Firma GmbH' on #s-company
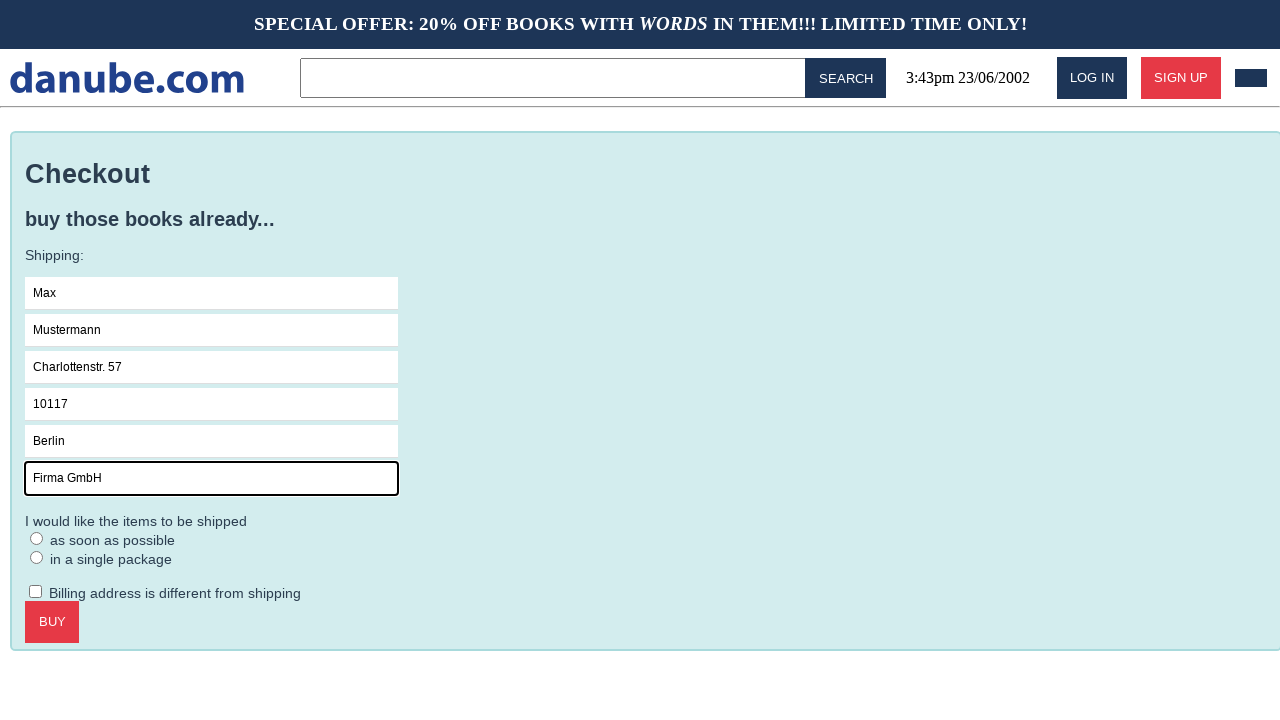

Clicked on checkout form at (646, 439) on .checkout > form
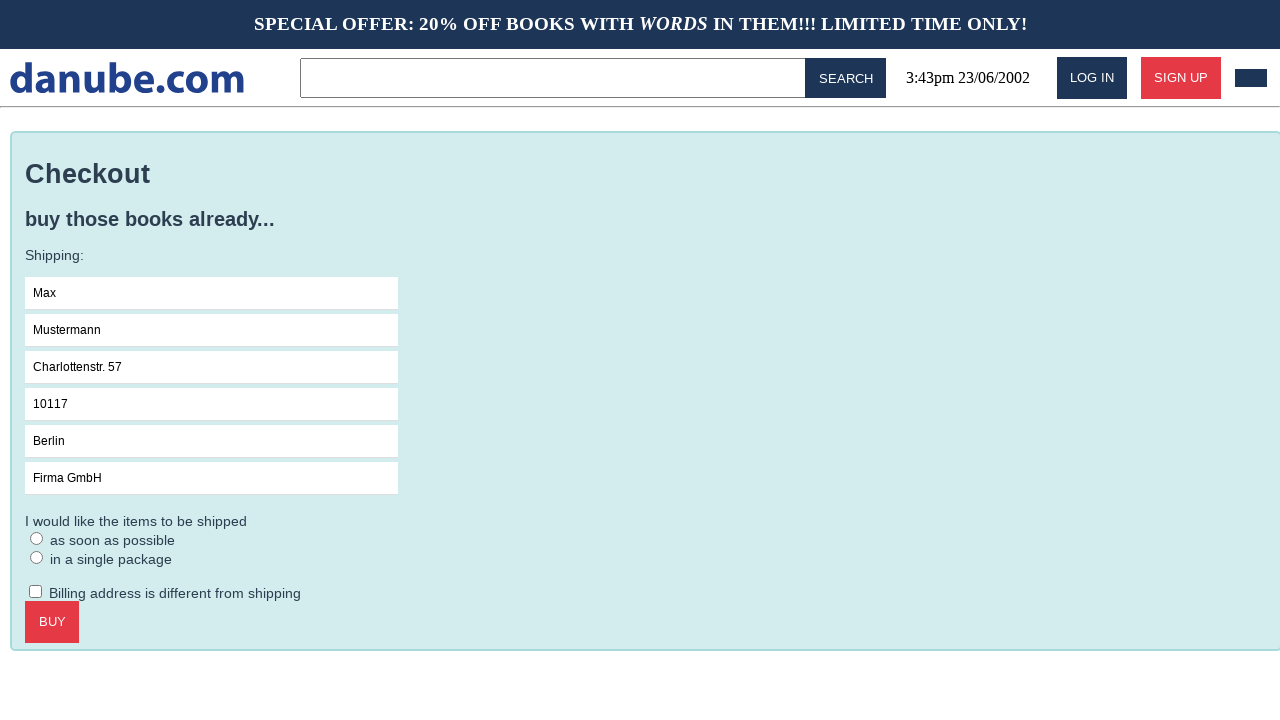

Selected ASAP delivery option at (37, 538) on #asap
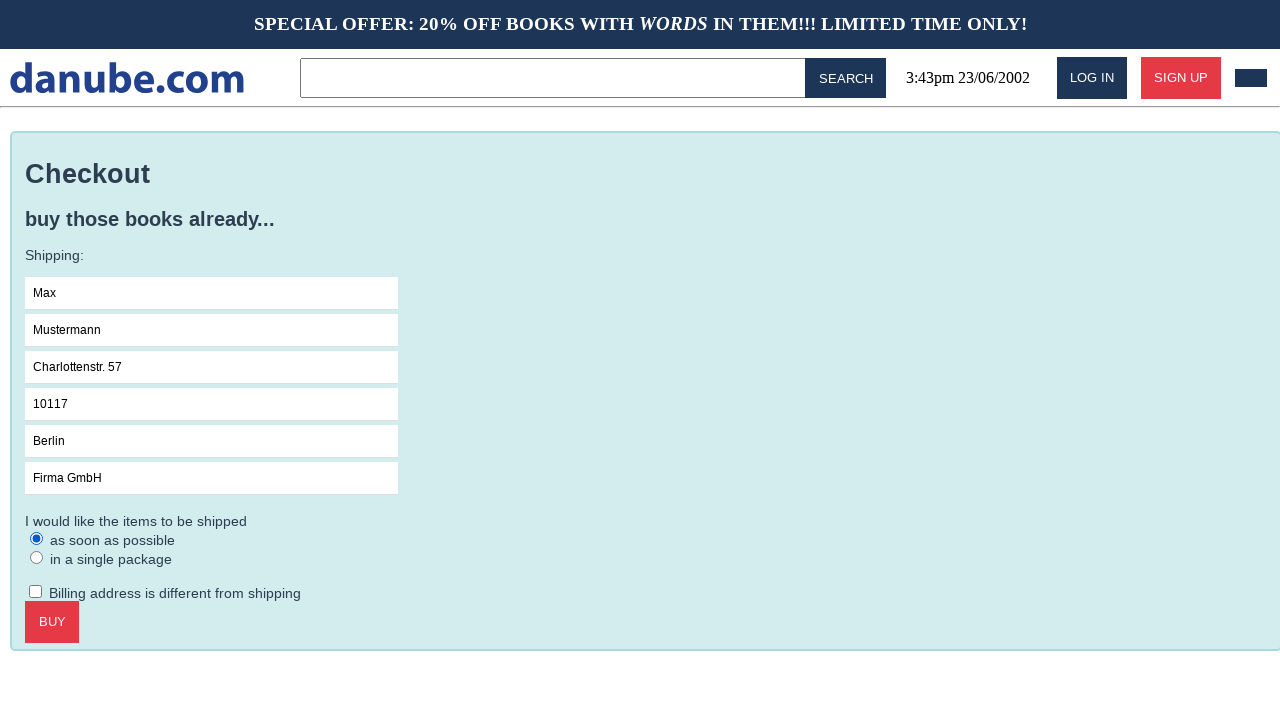

Clicked complete checkout button at (52, 622) on .checkout > .call-to-action
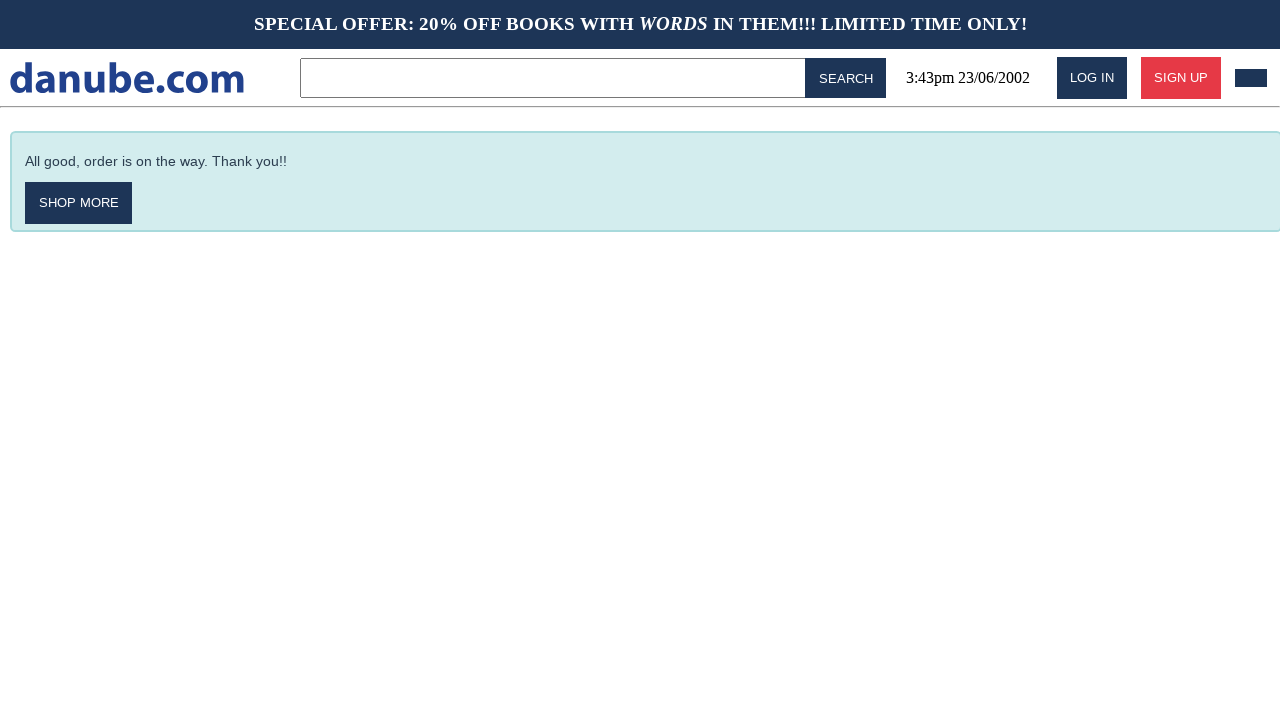

Order confirmation page appeared
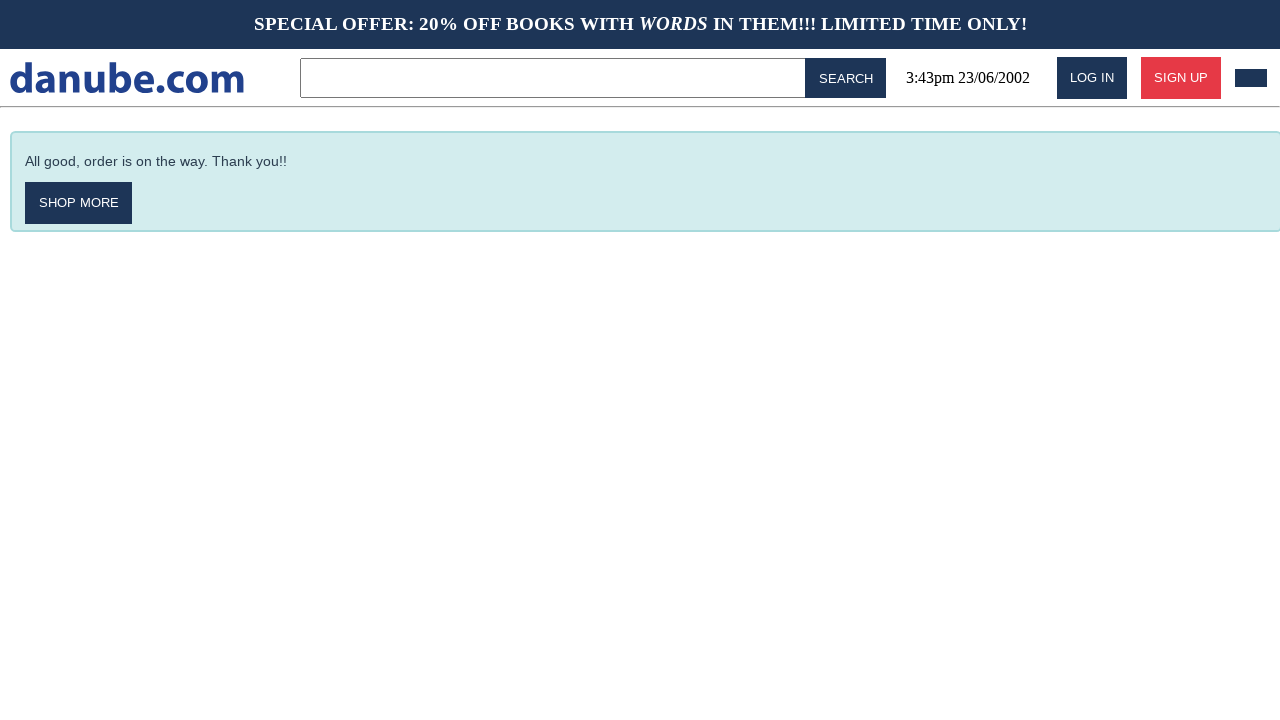

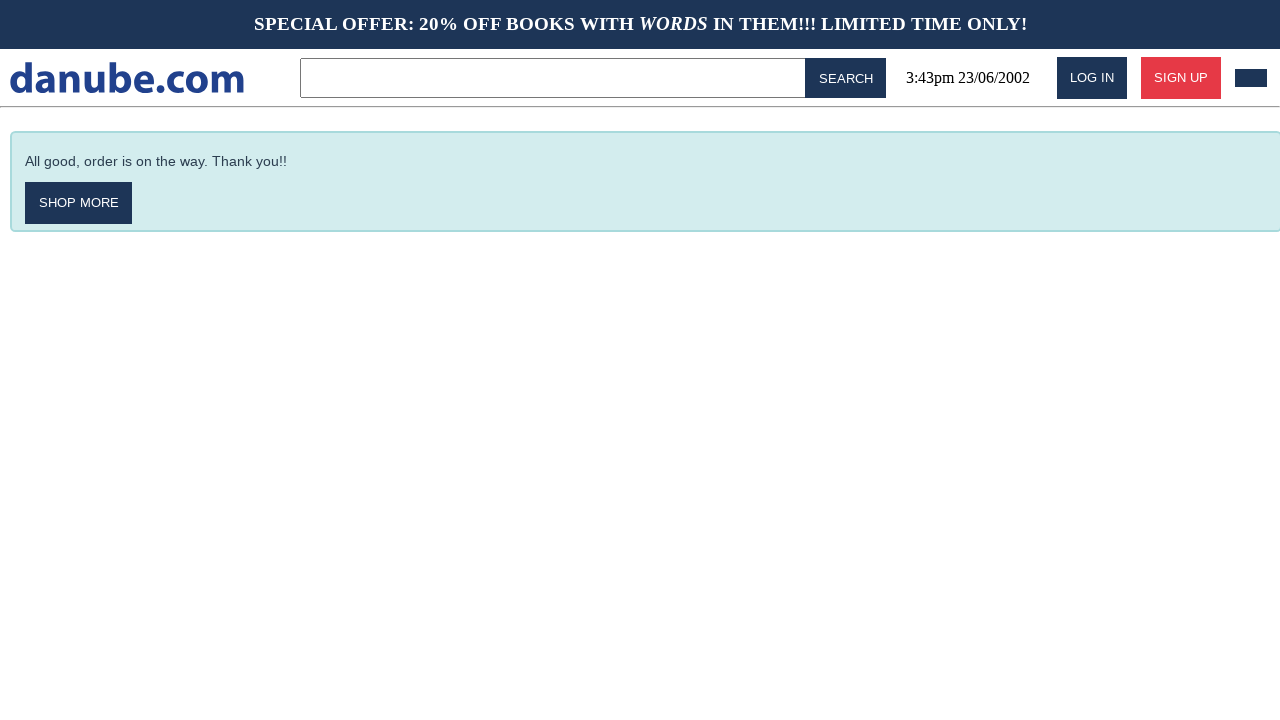